Demonstrates the submit method by clicking a submit button on a form page without filling in any form fields

Starting URL: https://demo.vtiger.com/vtigercrm/

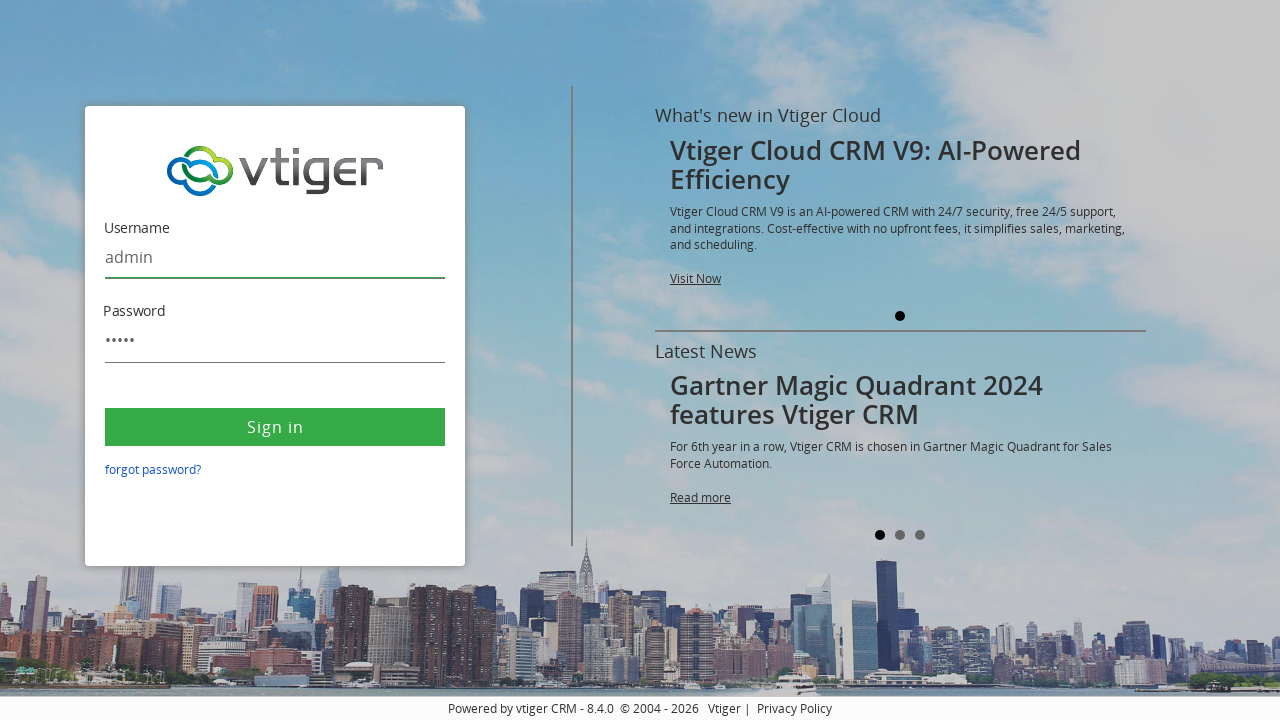

Clicked submit button on form page without filling any fields at (275, 427) on button.button.buttonBlue
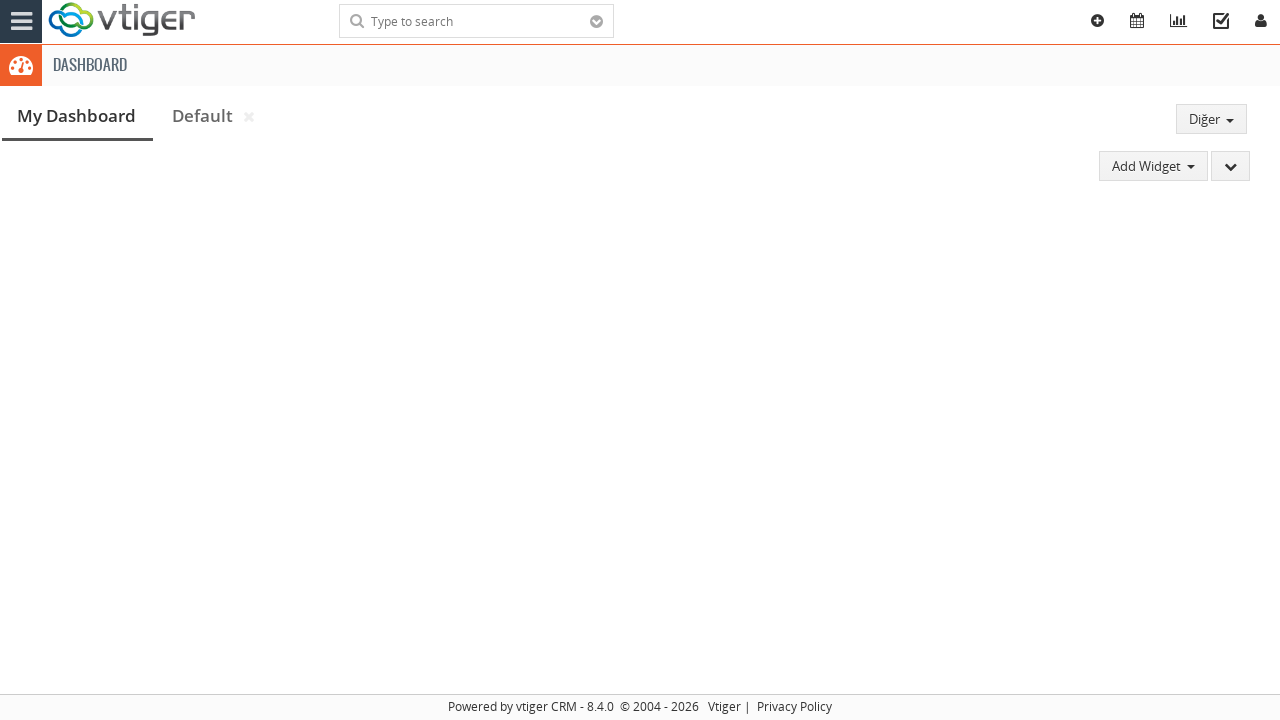

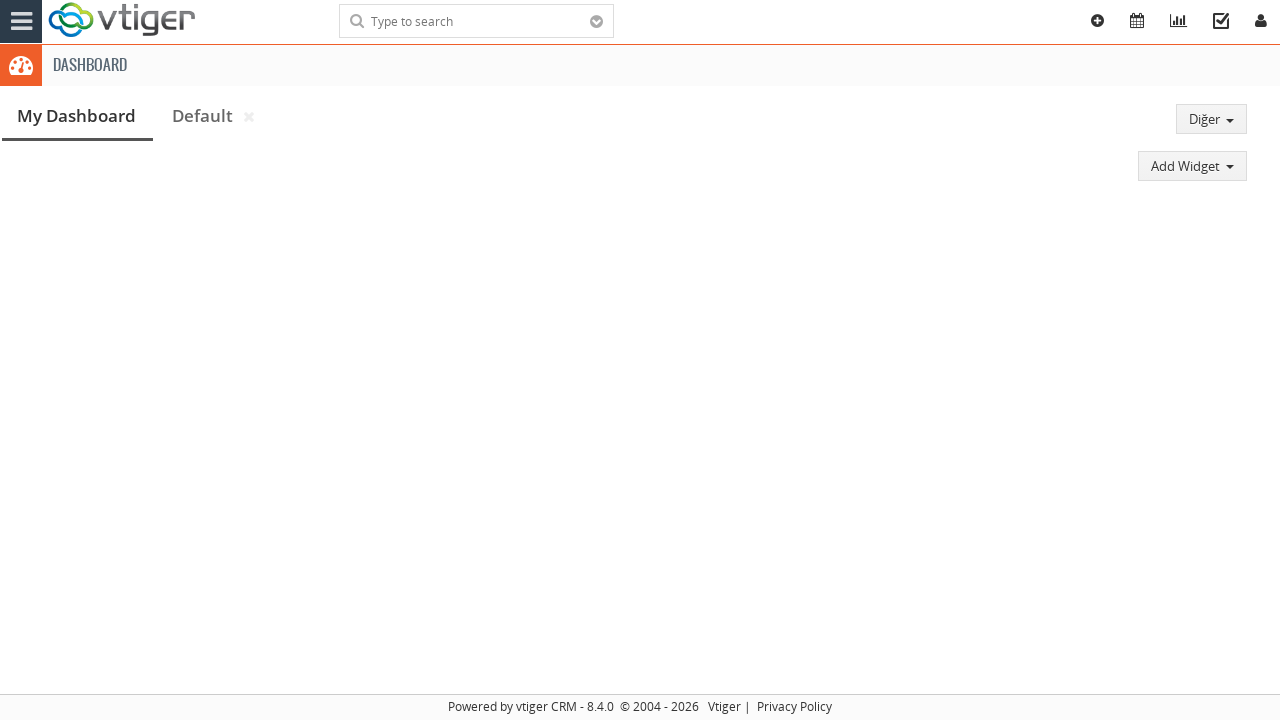